Tests that edits are cancelled when pressing Escape key.

Starting URL: https://demo.playwright.dev/todomvc

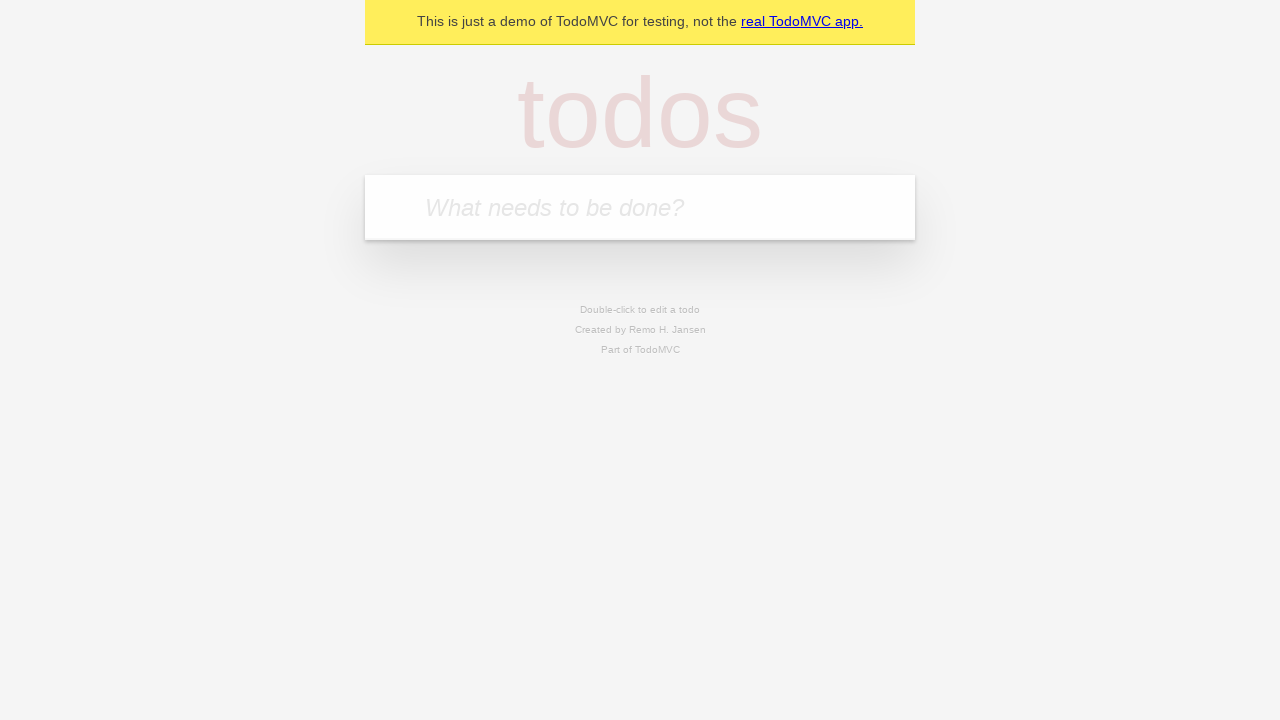

Filled new todo input with 'buy some cheese' on internal:attr=[placeholder="What needs to be done?"i]
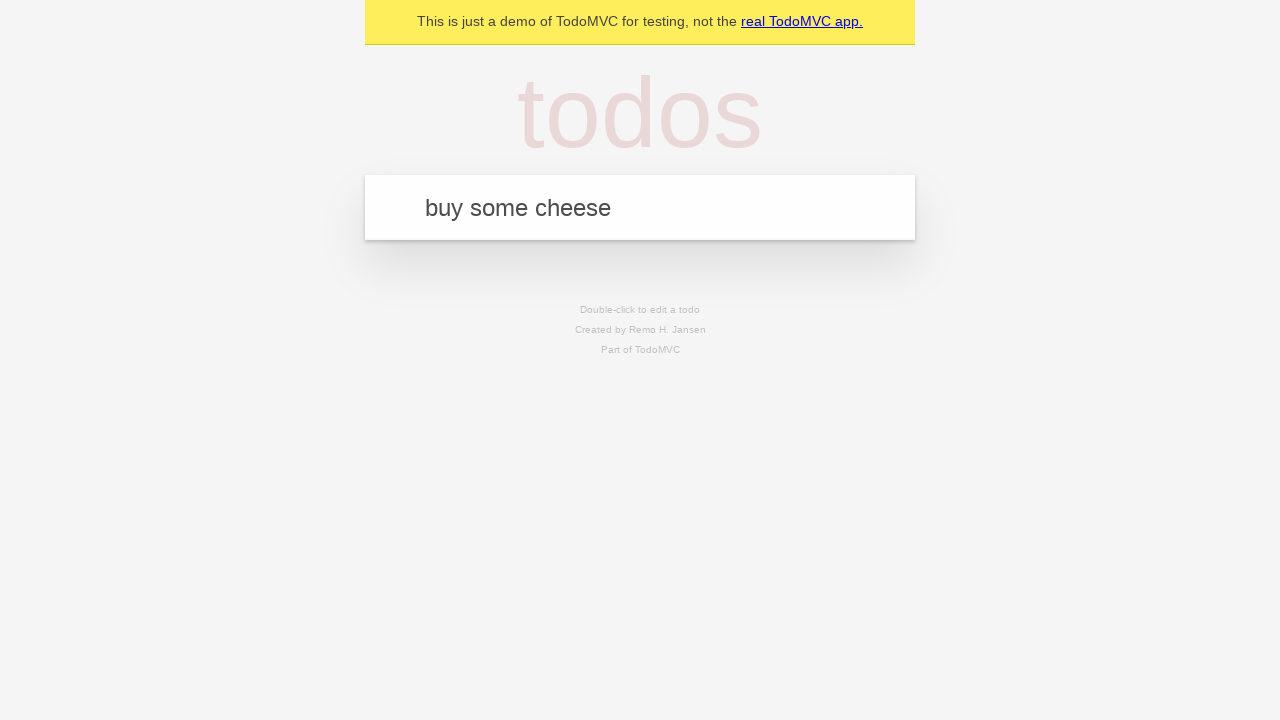

Pressed Enter to create todo 'buy some cheese' on internal:attr=[placeholder="What needs to be done?"i]
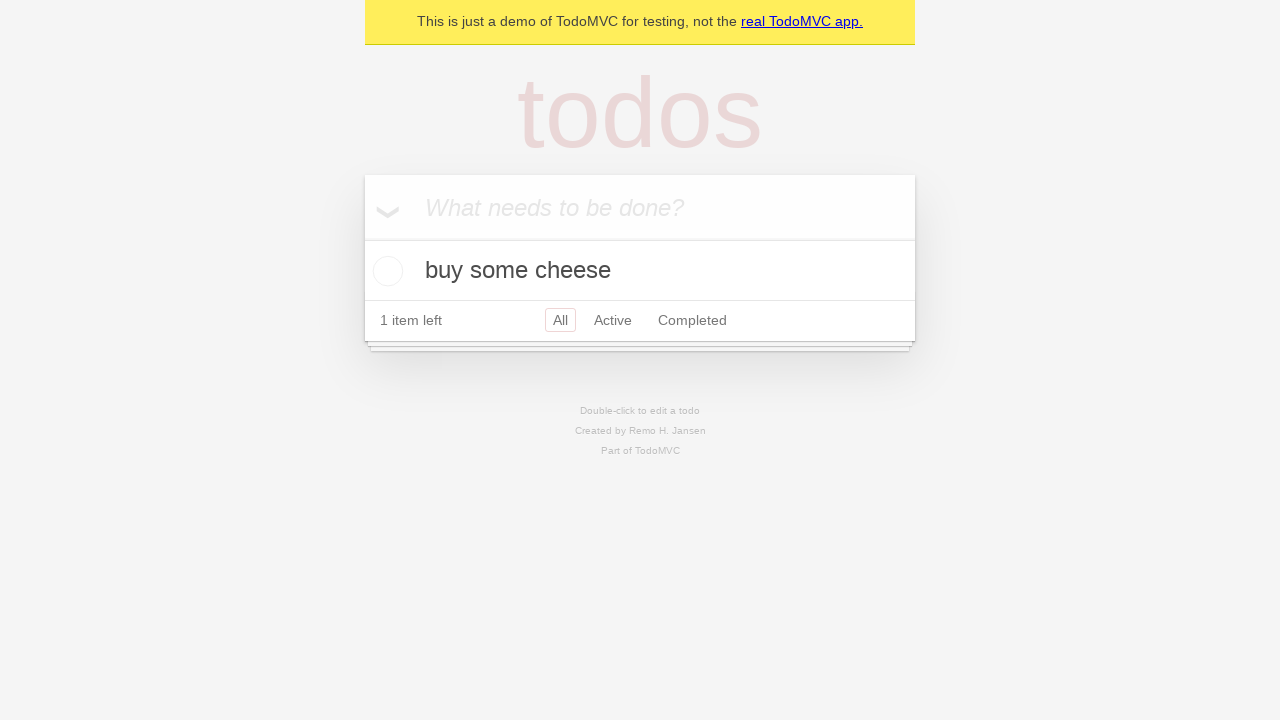

Filled new todo input with 'feed the cat' on internal:attr=[placeholder="What needs to be done?"i]
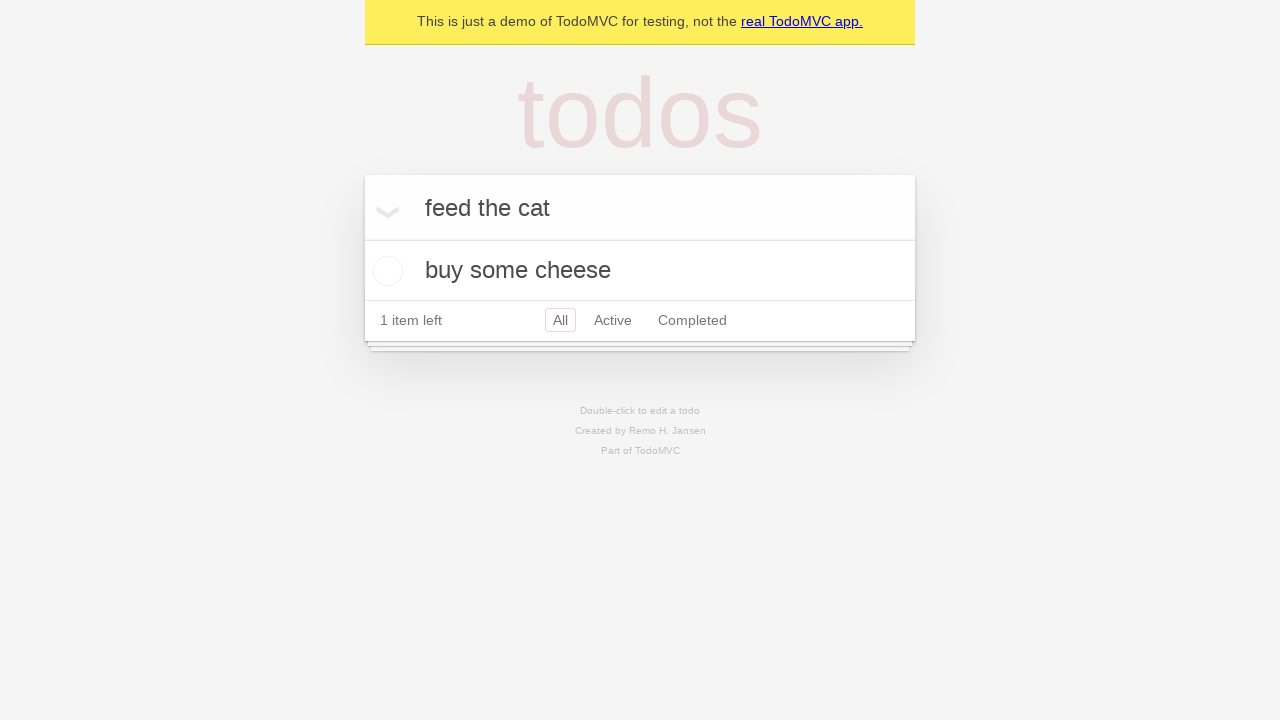

Pressed Enter to create todo 'feed the cat' on internal:attr=[placeholder="What needs to be done?"i]
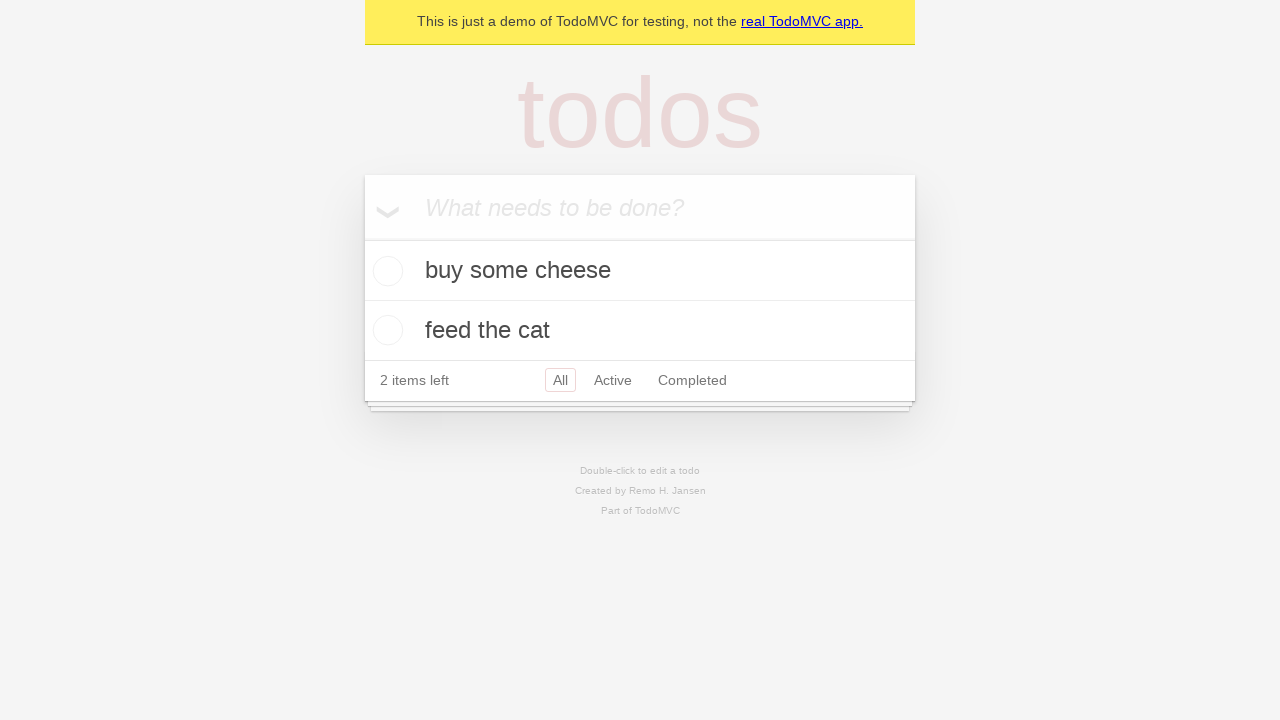

Filled new todo input with 'book a doctors appointment' on internal:attr=[placeholder="What needs to be done?"i]
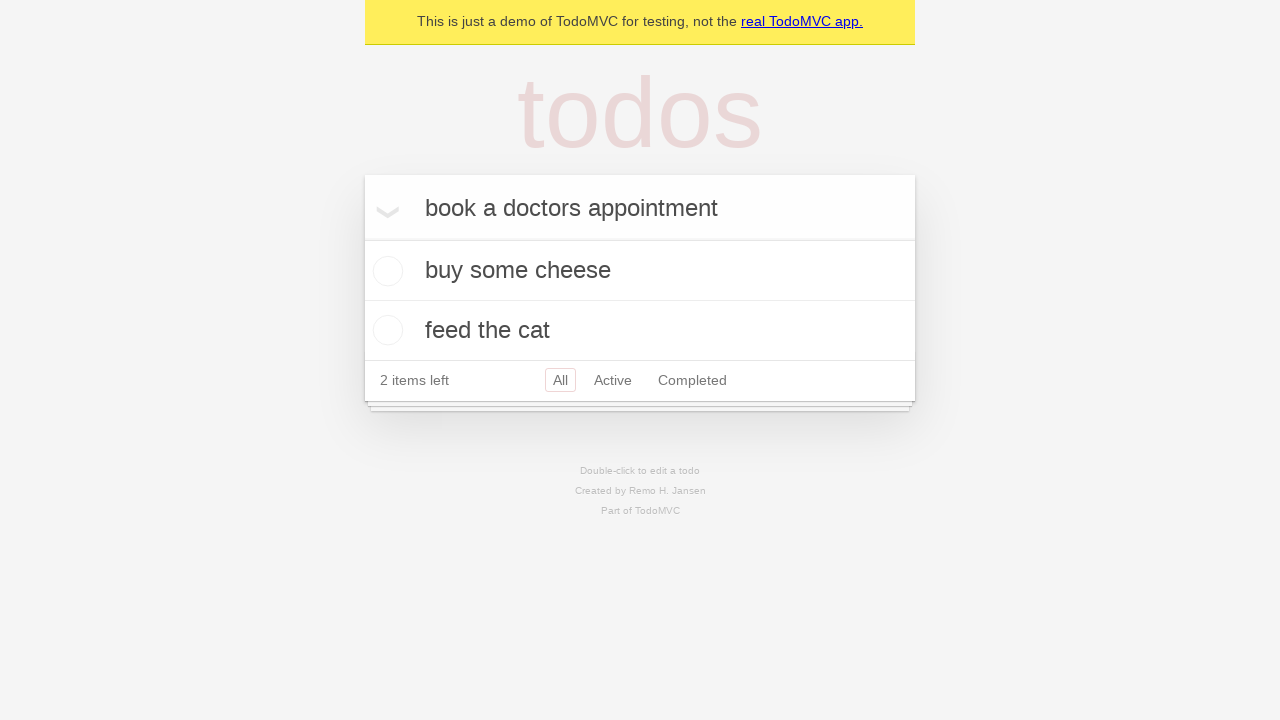

Pressed Enter to create todo 'book a doctors appointment' on internal:attr=[placeholder="What needs to be done?"i]
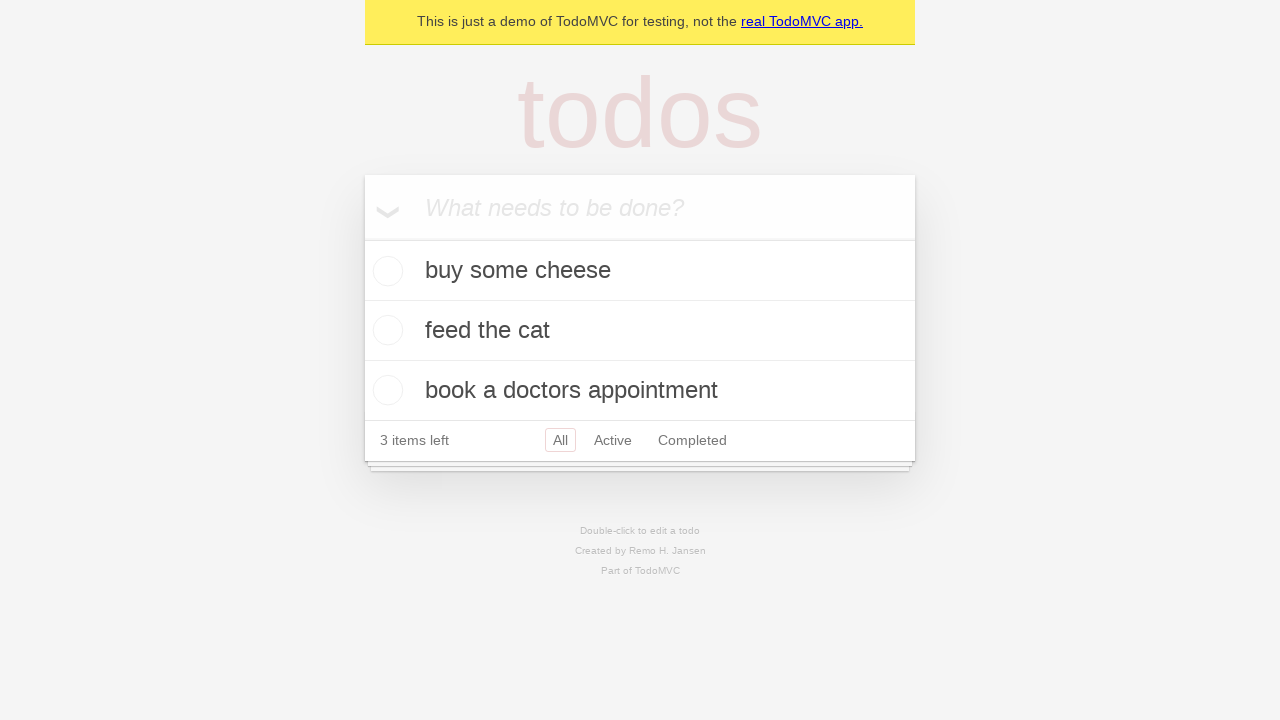

Double-clicked second todo item to enter edit mode at (640, 331) on internal:testid=[data-testid="todo-item"s] >> nth=1
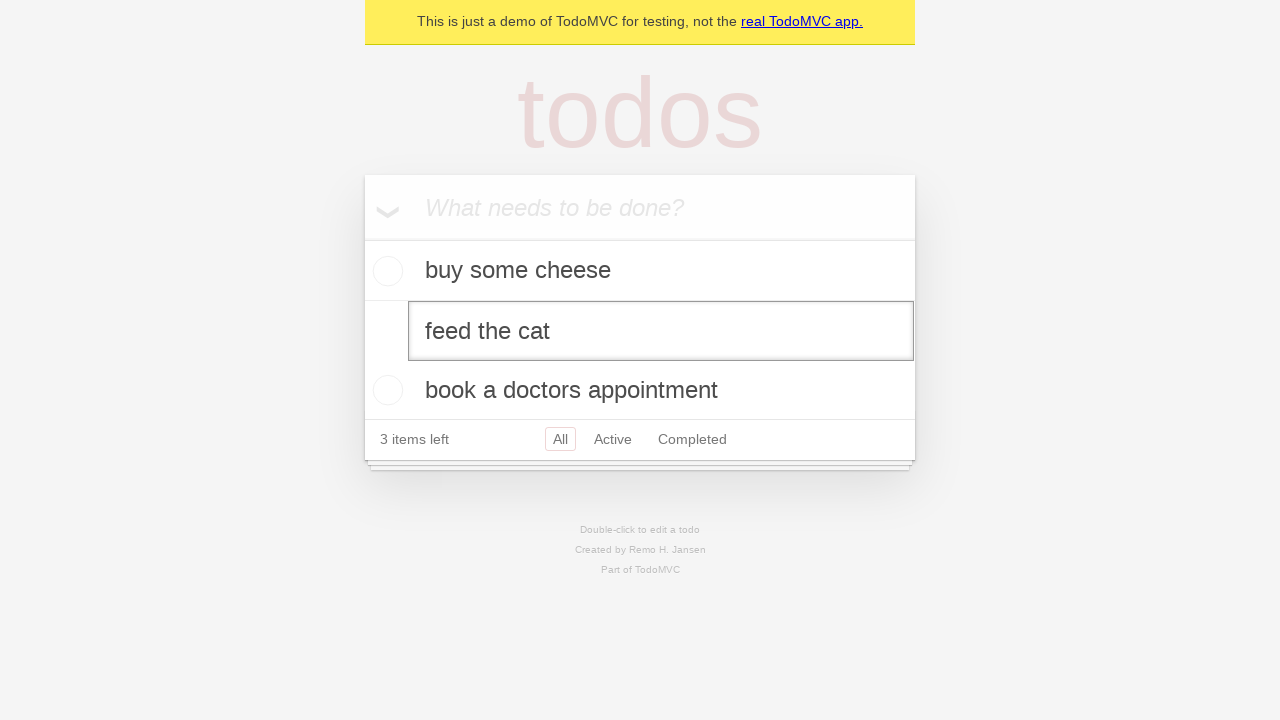

Filled edit input with 'buy some sausages' on internal:testid=[data-testid="todo-item"s] >> nth=1 >> internal:role=textbox[nam
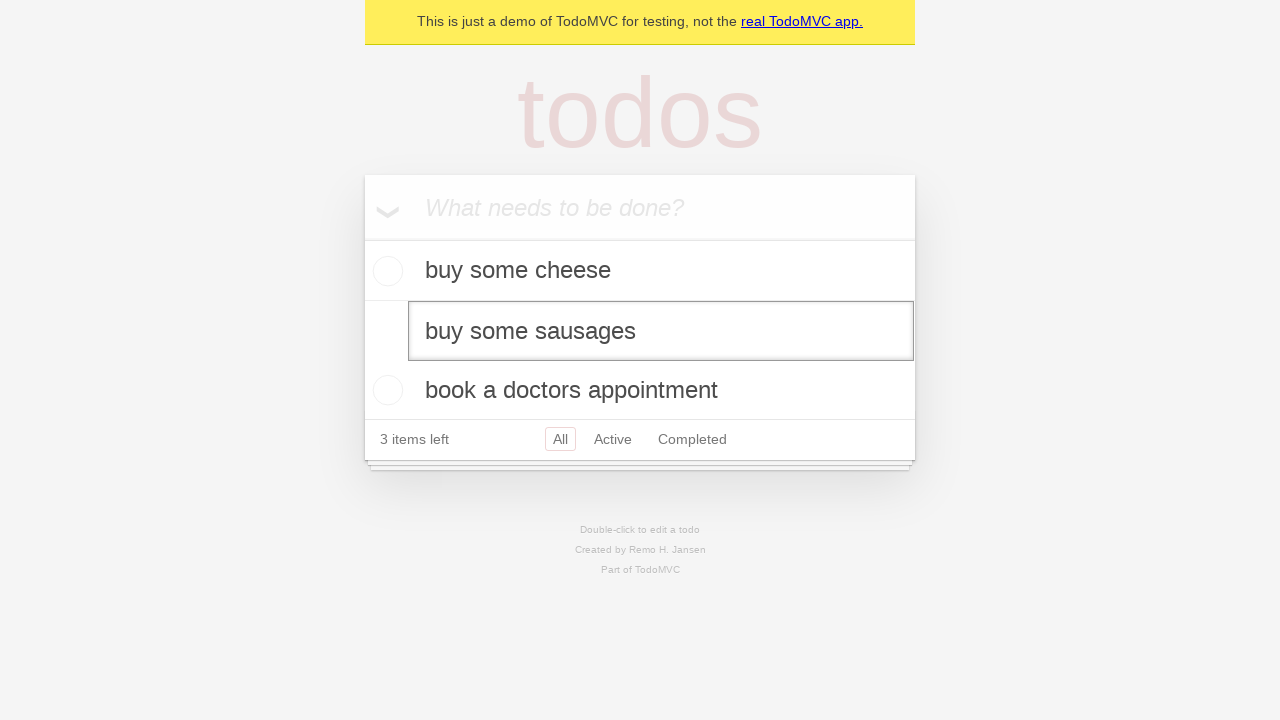

Pressed Escape to cancel edit on internal:testid=[data-testid="todo-item"s] >> nth=1 >> internal:role=textbox[nam
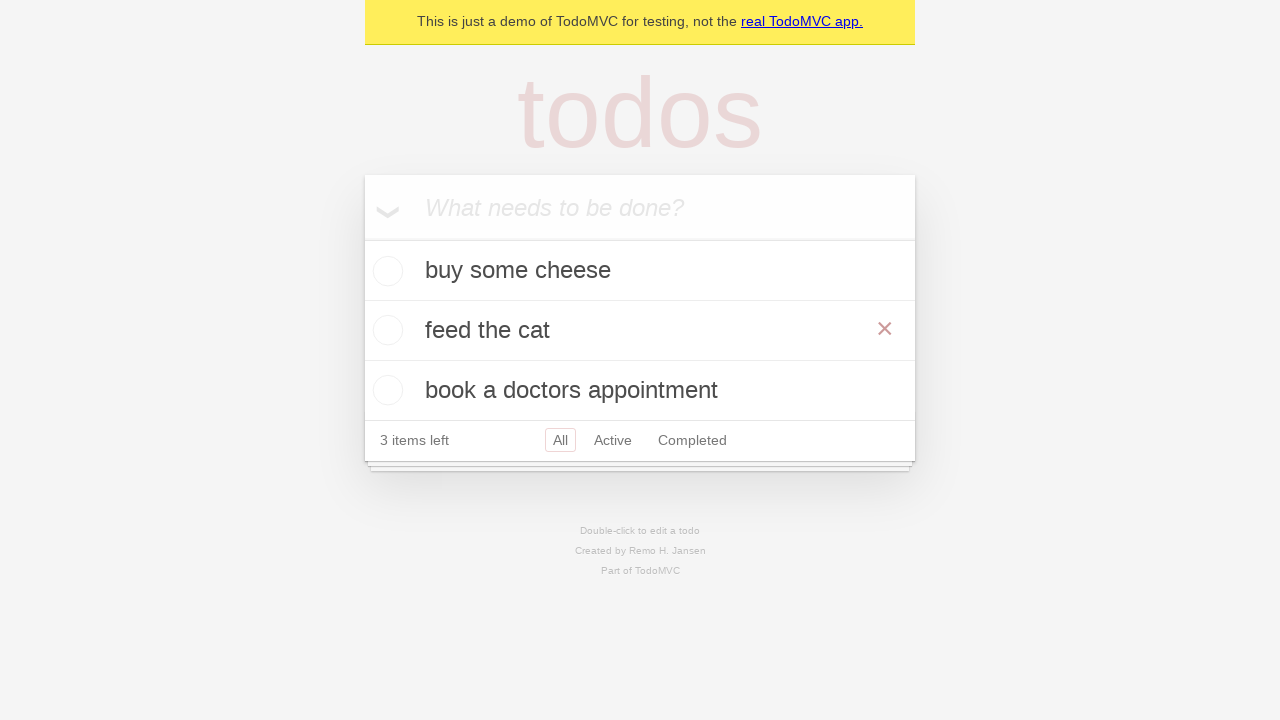

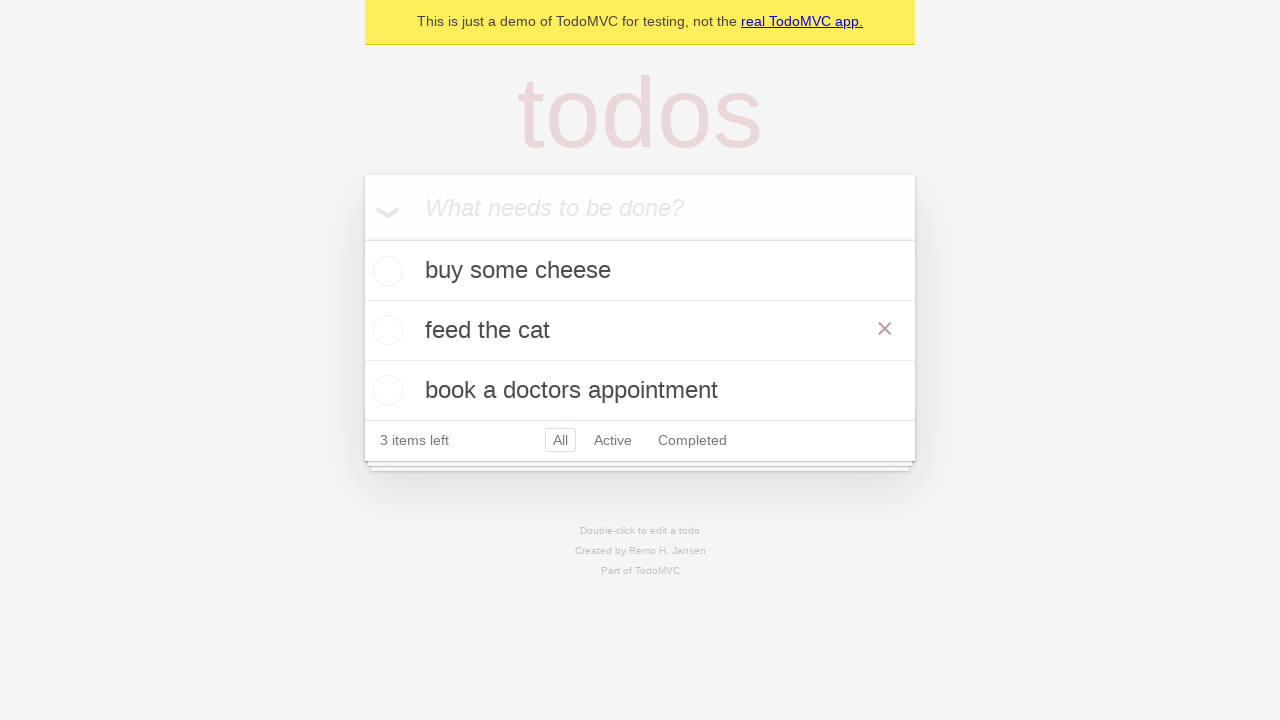